Extracts a value from an image attribute, performs a mathematical calculation, fills the answer in a form field, selects checkbox and radio button options, and submits the form

Starting URL: http://suninjuly.github.io/get_attribute.html

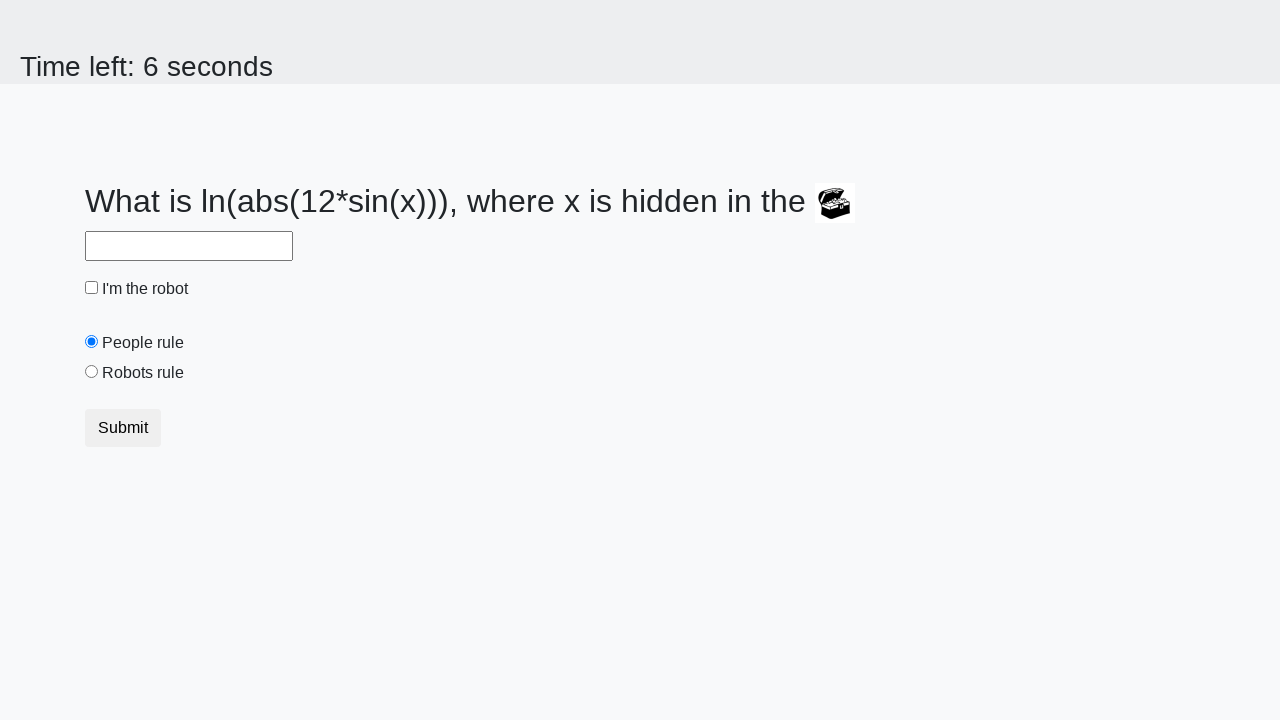

Retrieved valuex attribute from image element
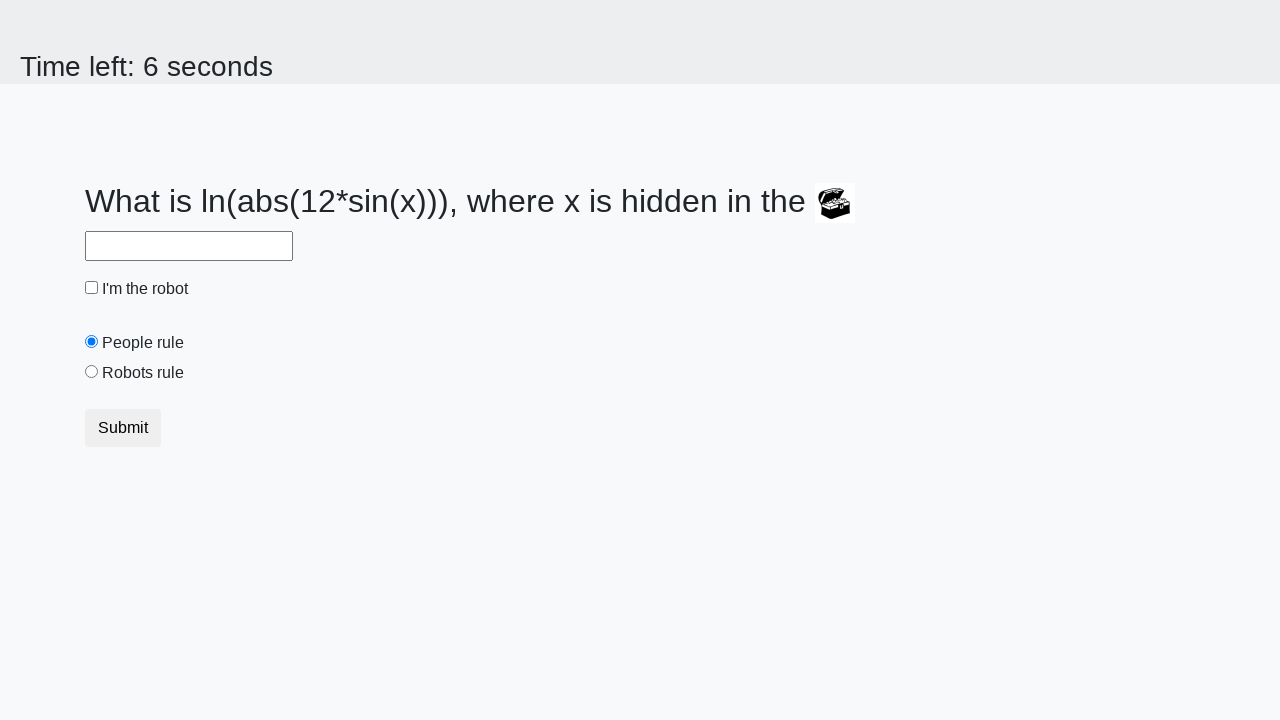

Calculated mathematical result using formula: log(abs(12*sin(x)))
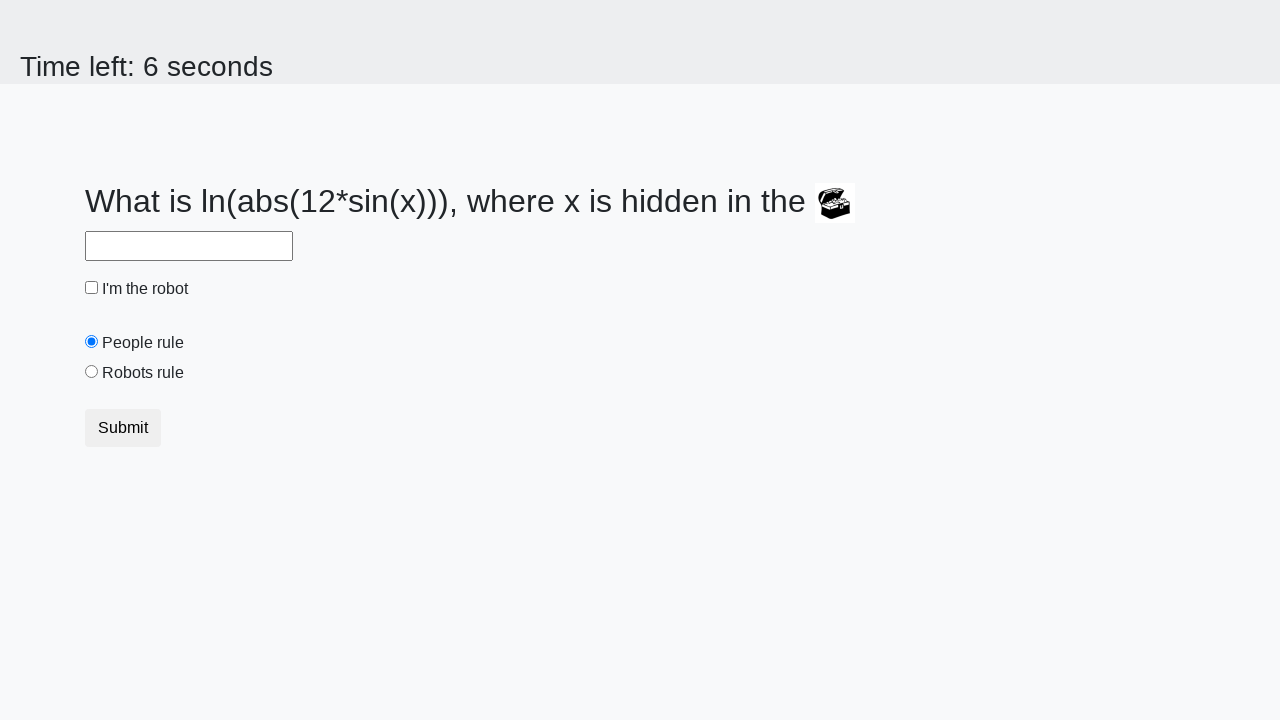

Filled answer field with calculated value on #answer
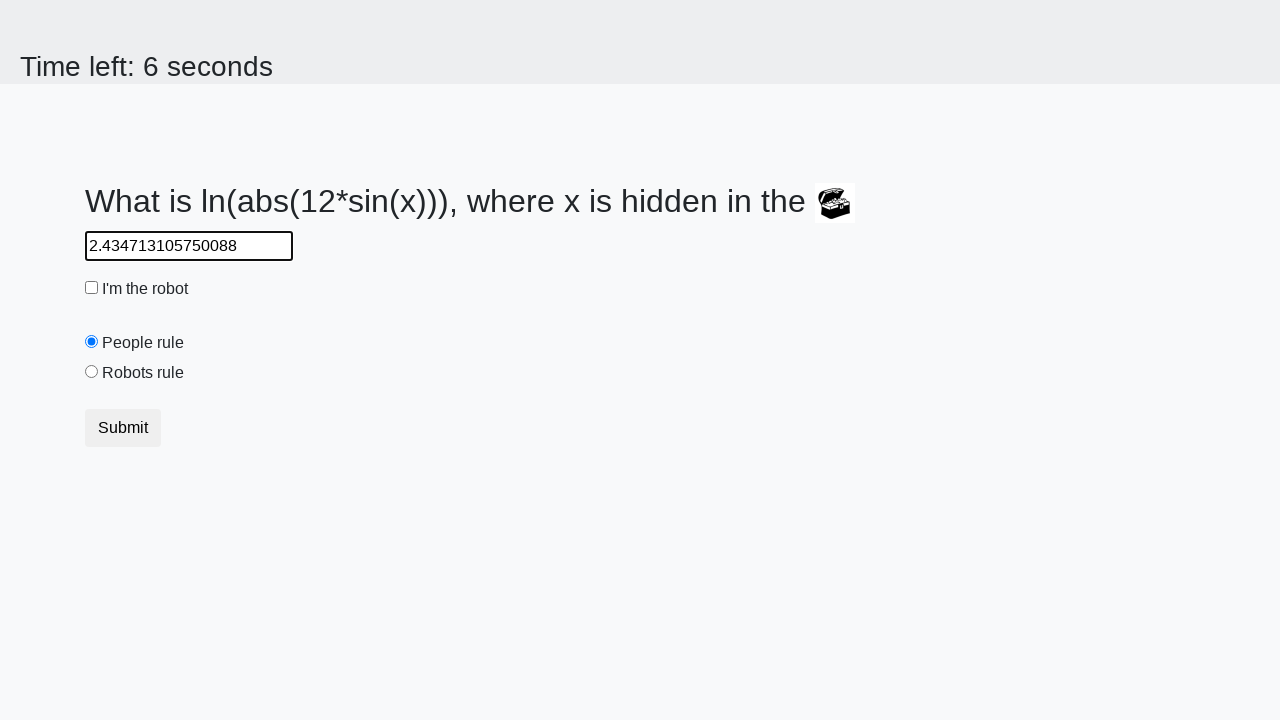

Clicked checkbox to select it at (92, 288) on input[type='checkbox']
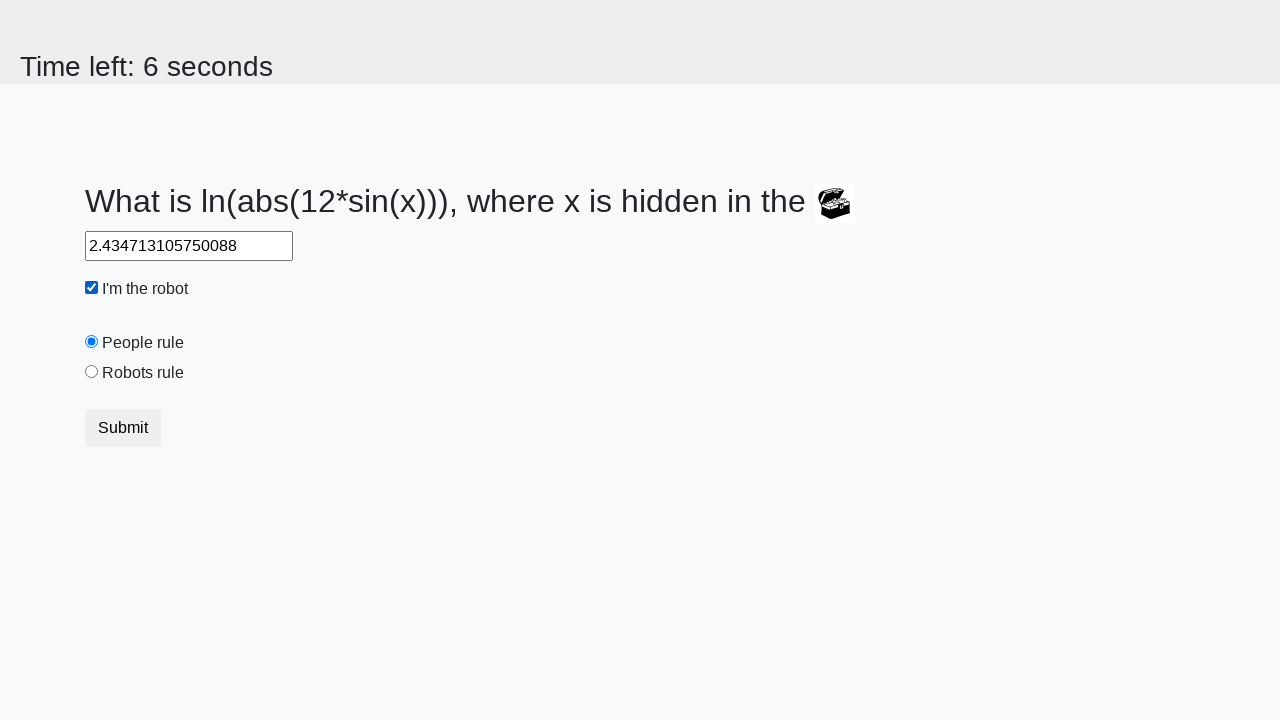

Clicked radio button with id 'robotsRule' at (92, 372) on #robotsRule
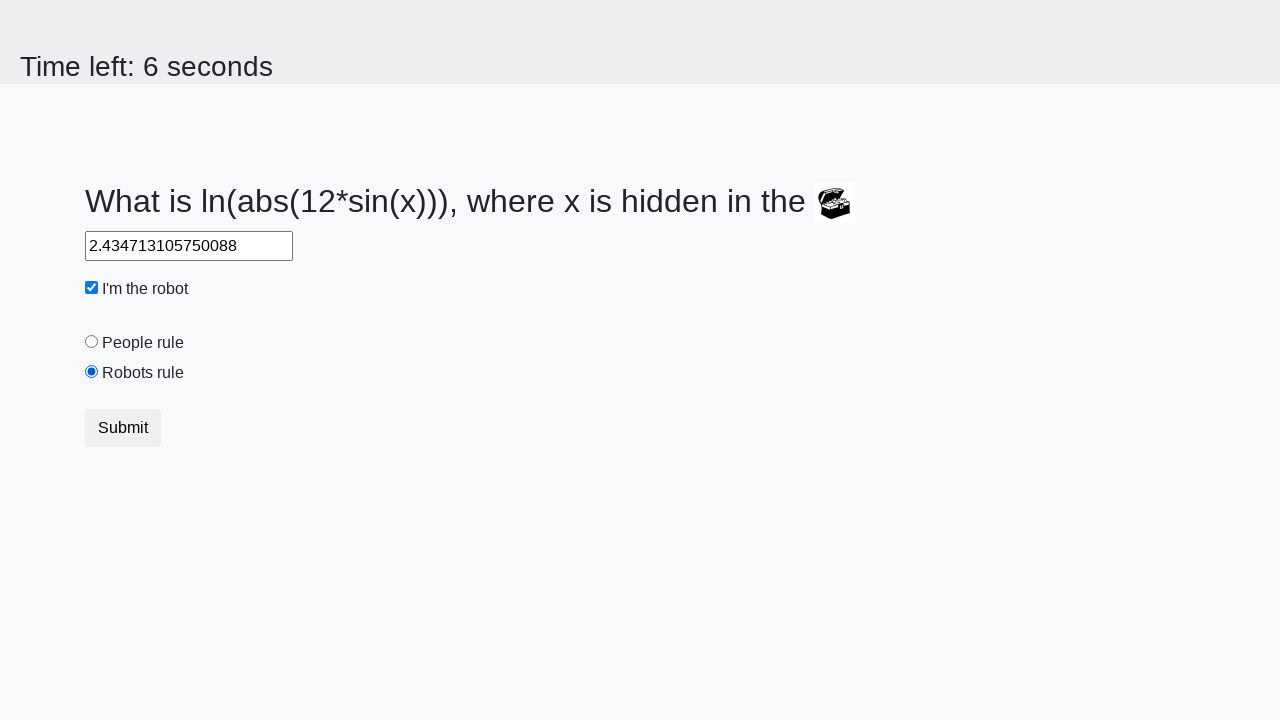

Clicked submit button to submit the form at (123, 428) on button.btn
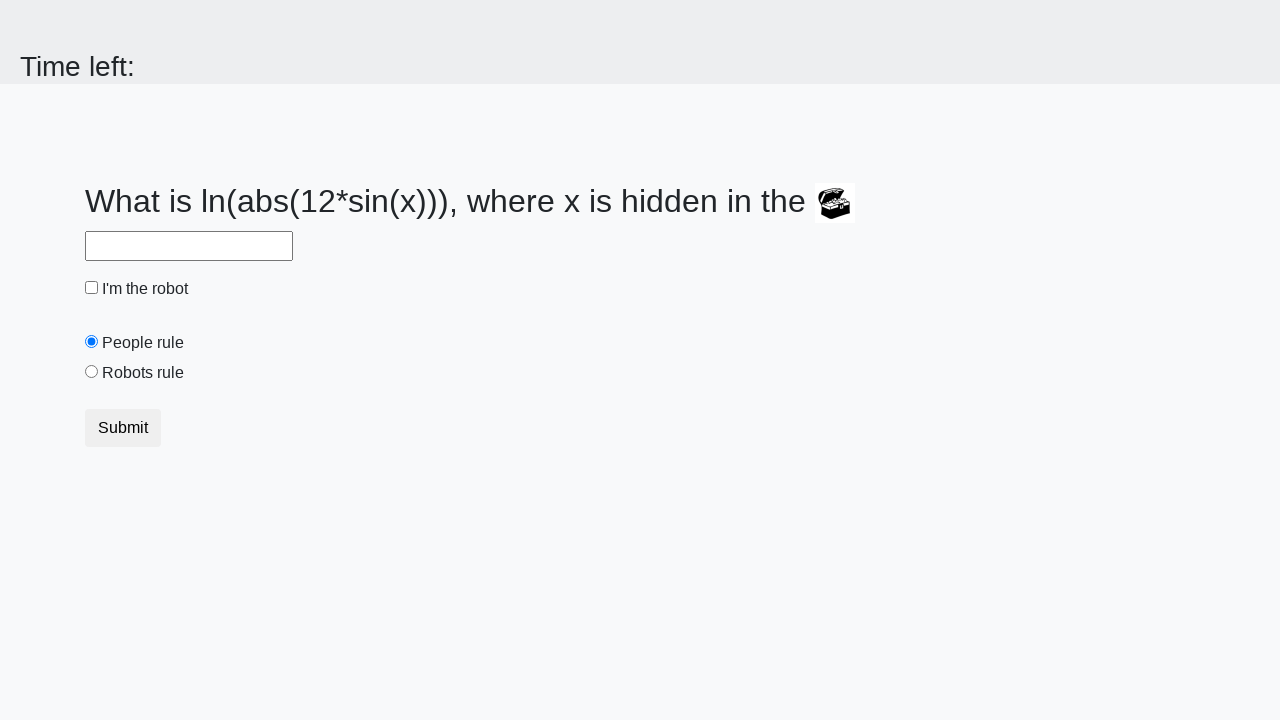

Waited 1000ms for form submission to complete
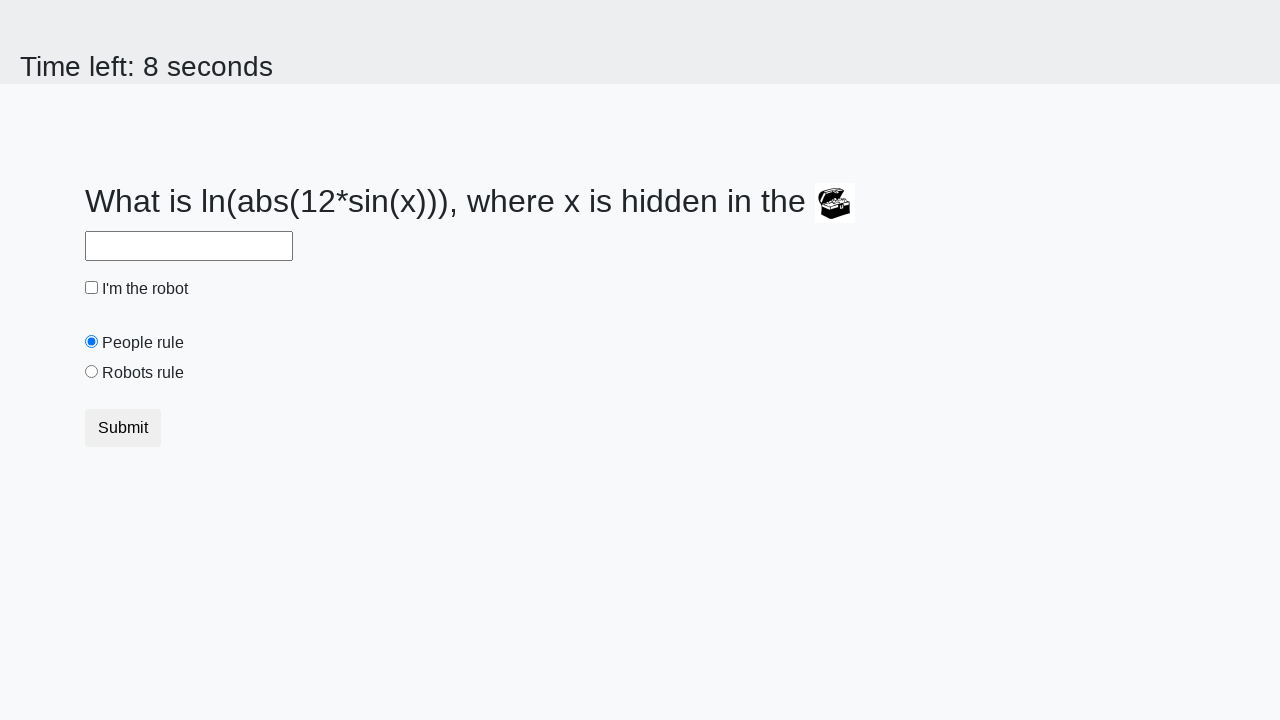

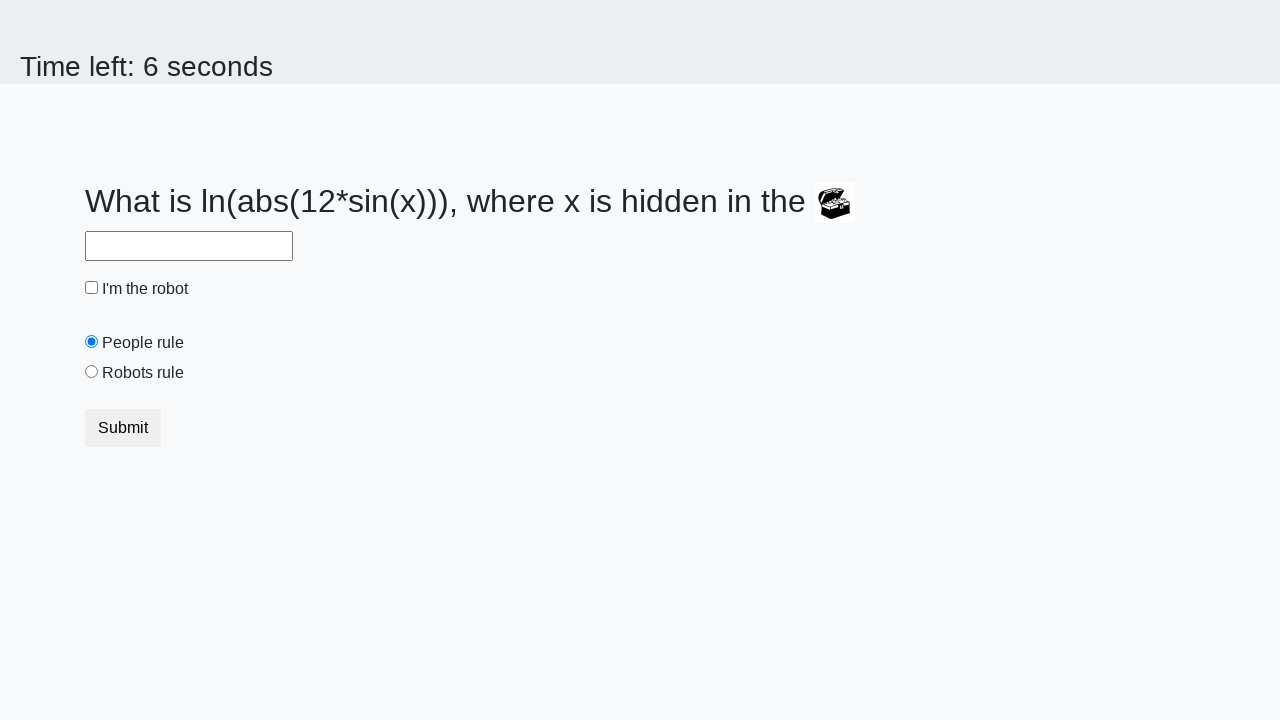